Tests iframe interaction by switching to an iframe, clearing existing content, and entering new text in a rich text editor

Starting URL: https://the-internet.herokuapp.com/iframe

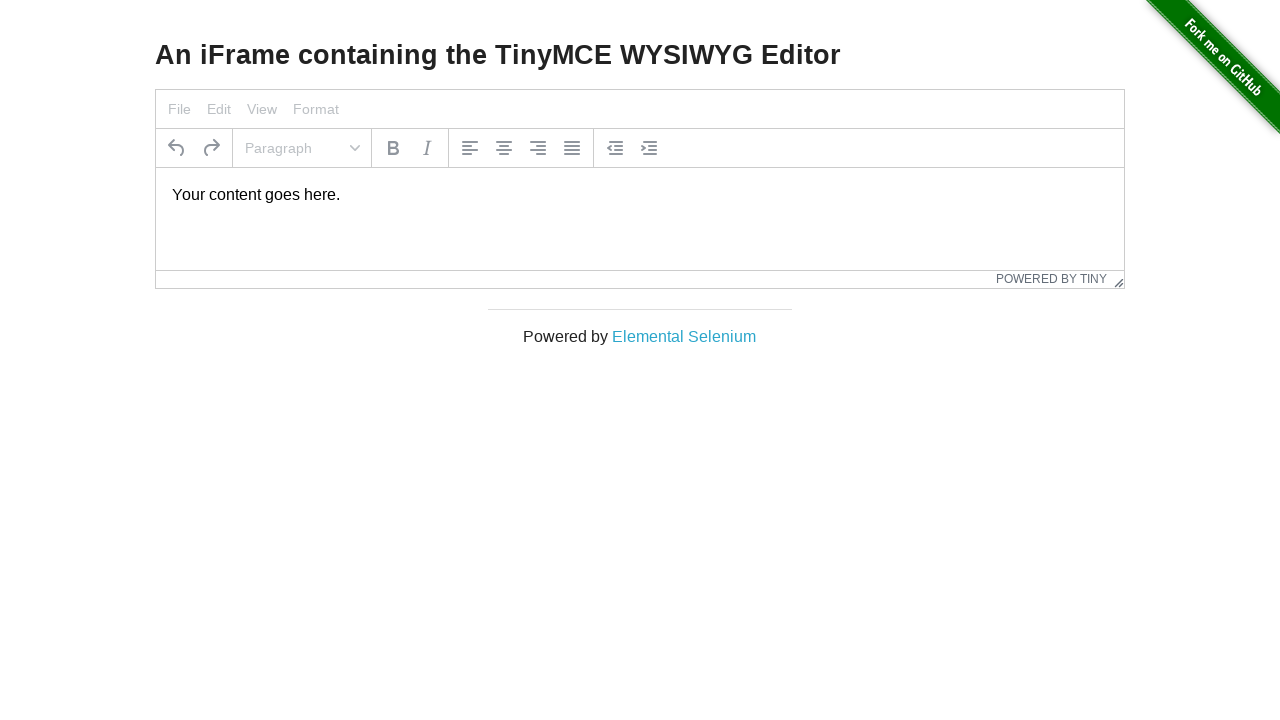

Located iframe with title 'Rich Text Area'
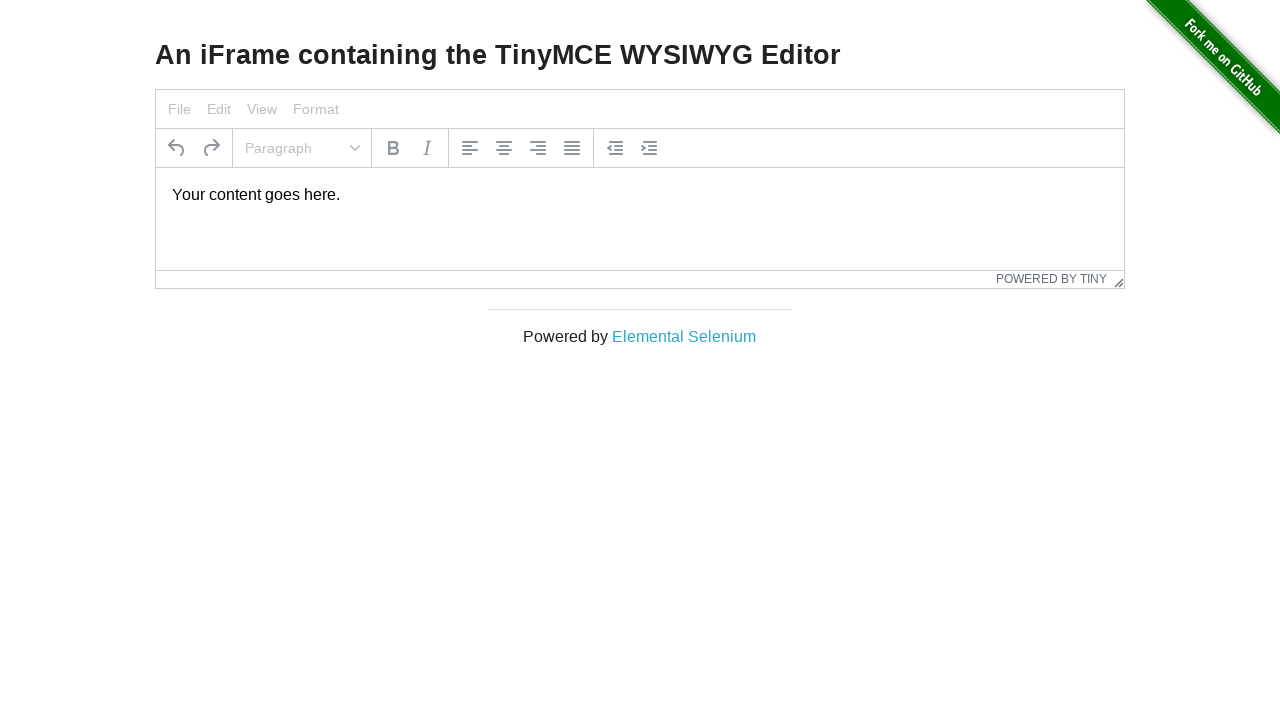

Located paragraph element in iframe
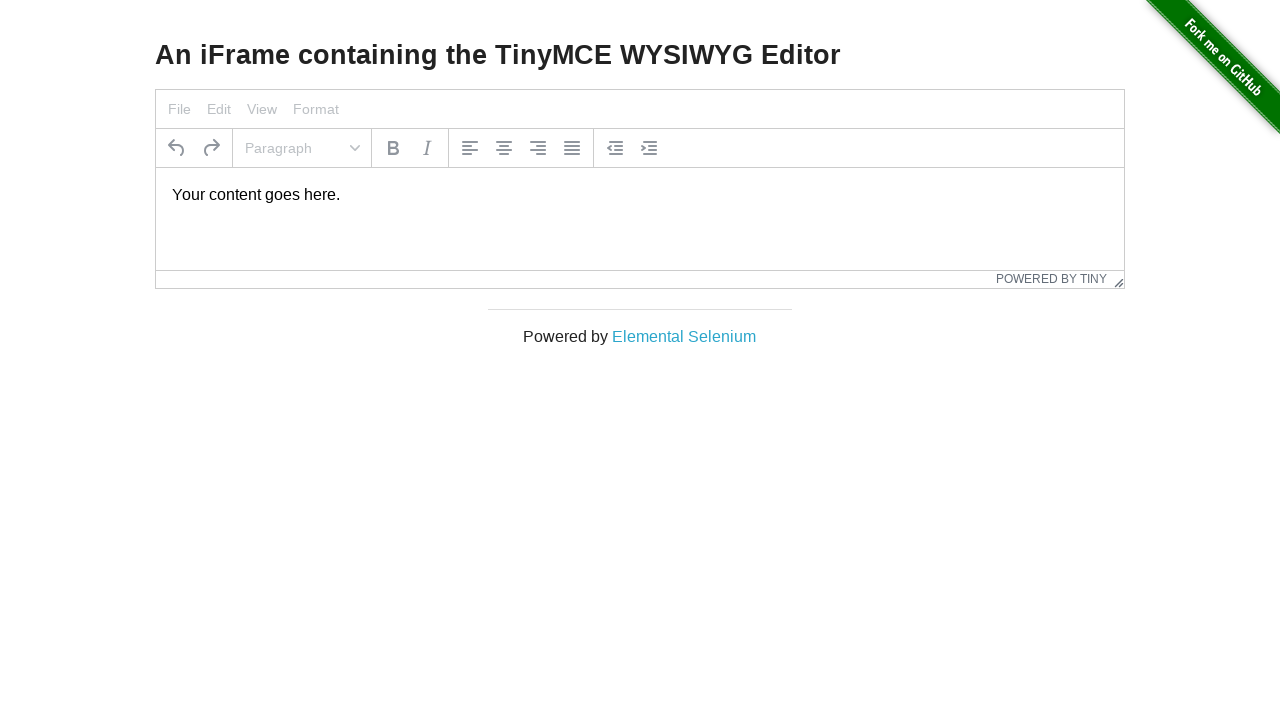

Clicked on paragraph element at (640, 195) on iframe[title='Rich Text Area'] >> internal:control=enter-frame >> p
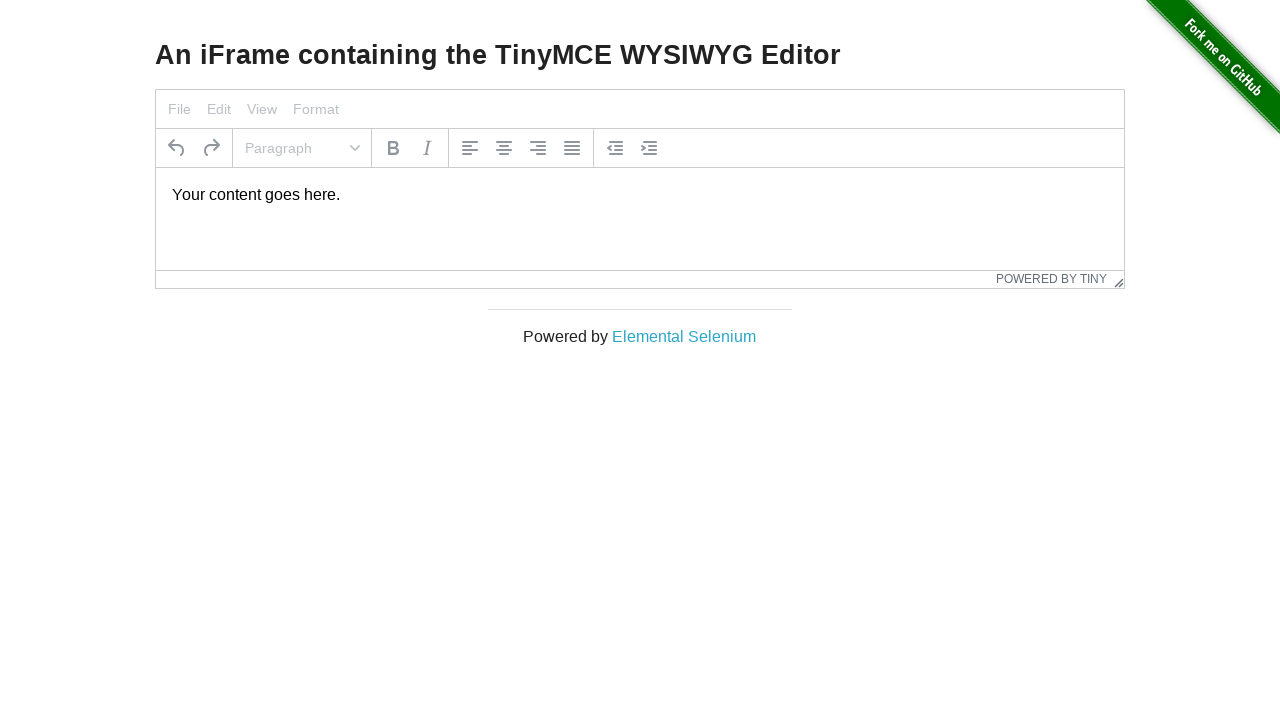

Selected all text in paragraph
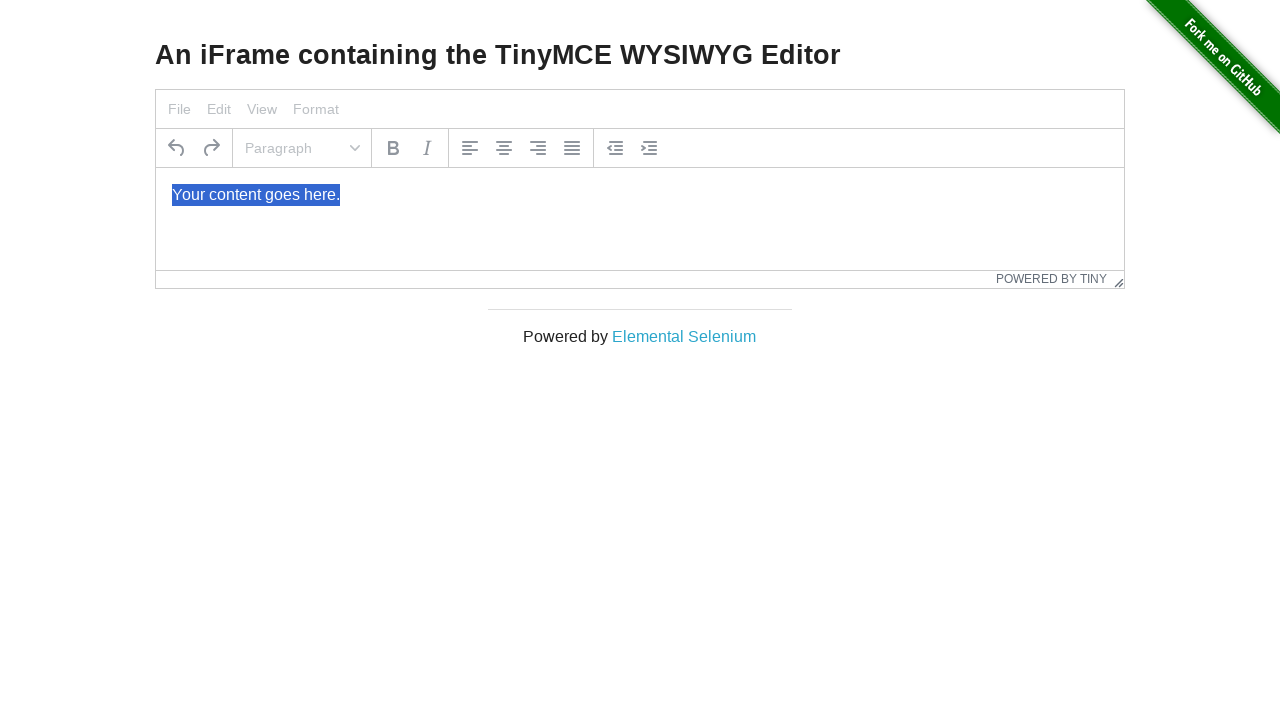

Typed 'Hello People' into paragraph on iframe[title='Rich Text Area'] >> internal:control=enter-frame >> p
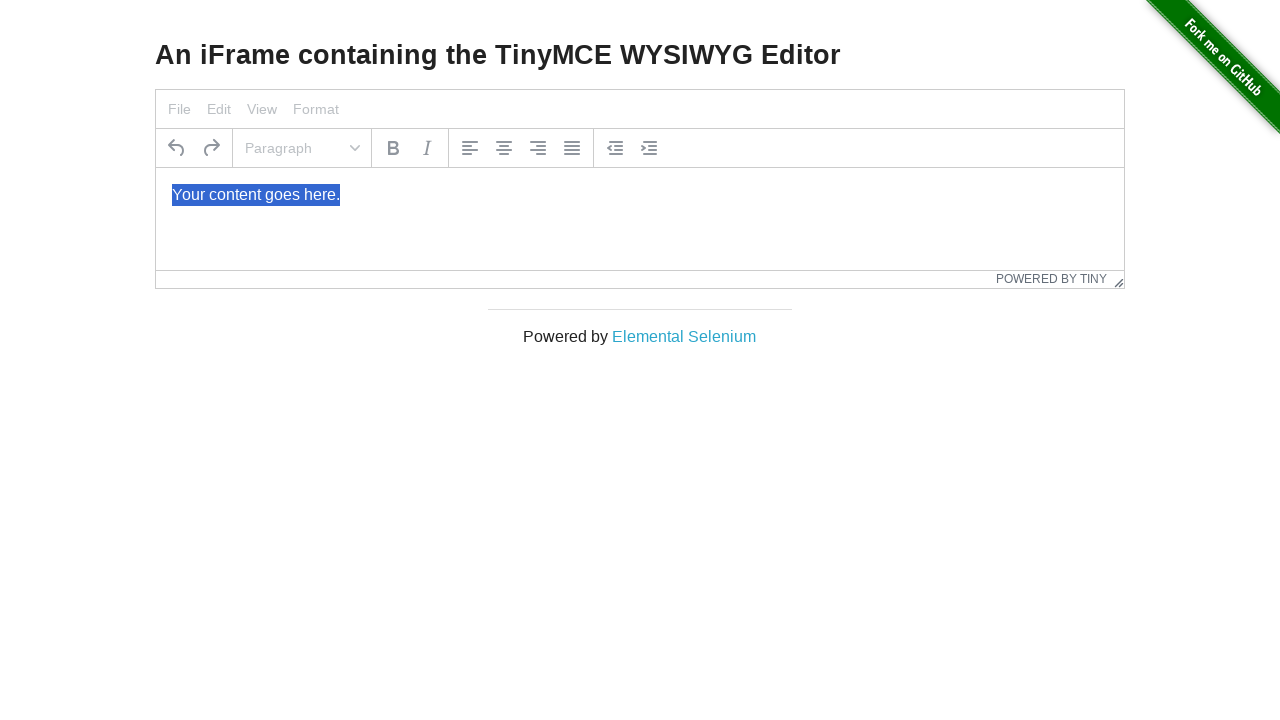

Located paragraph element to verify text
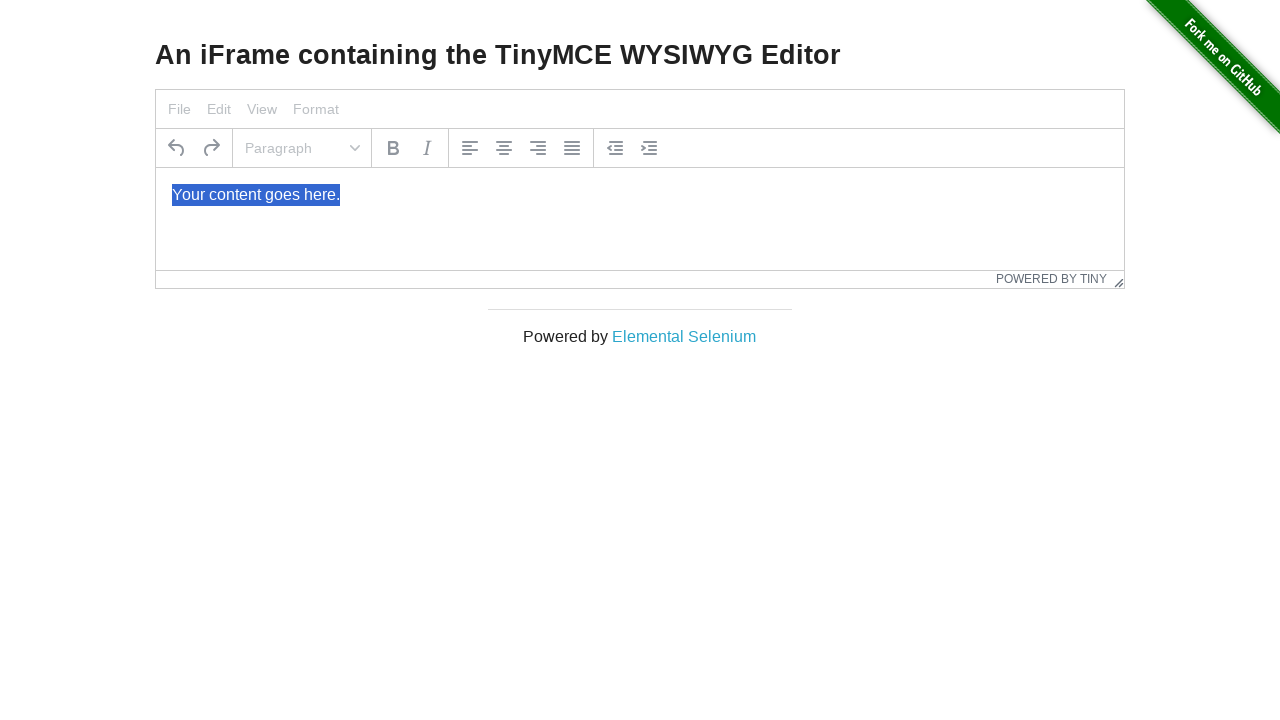

Verified text content: Your content goes here.
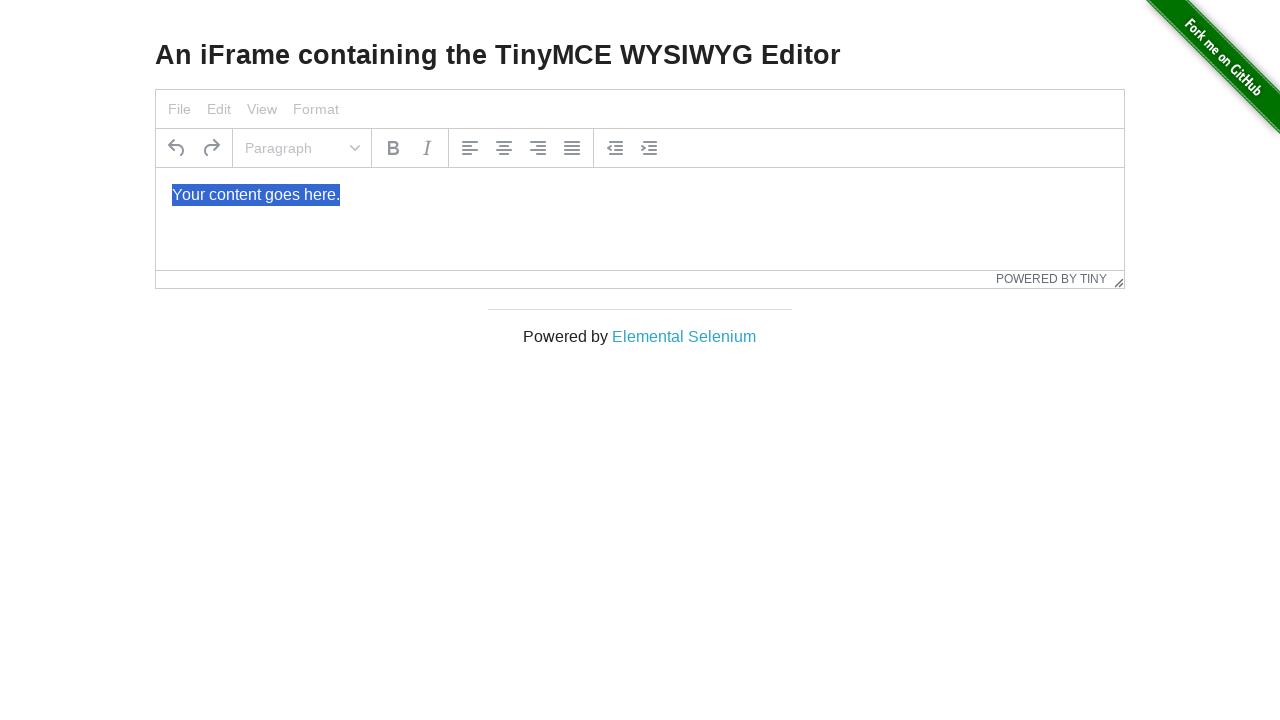

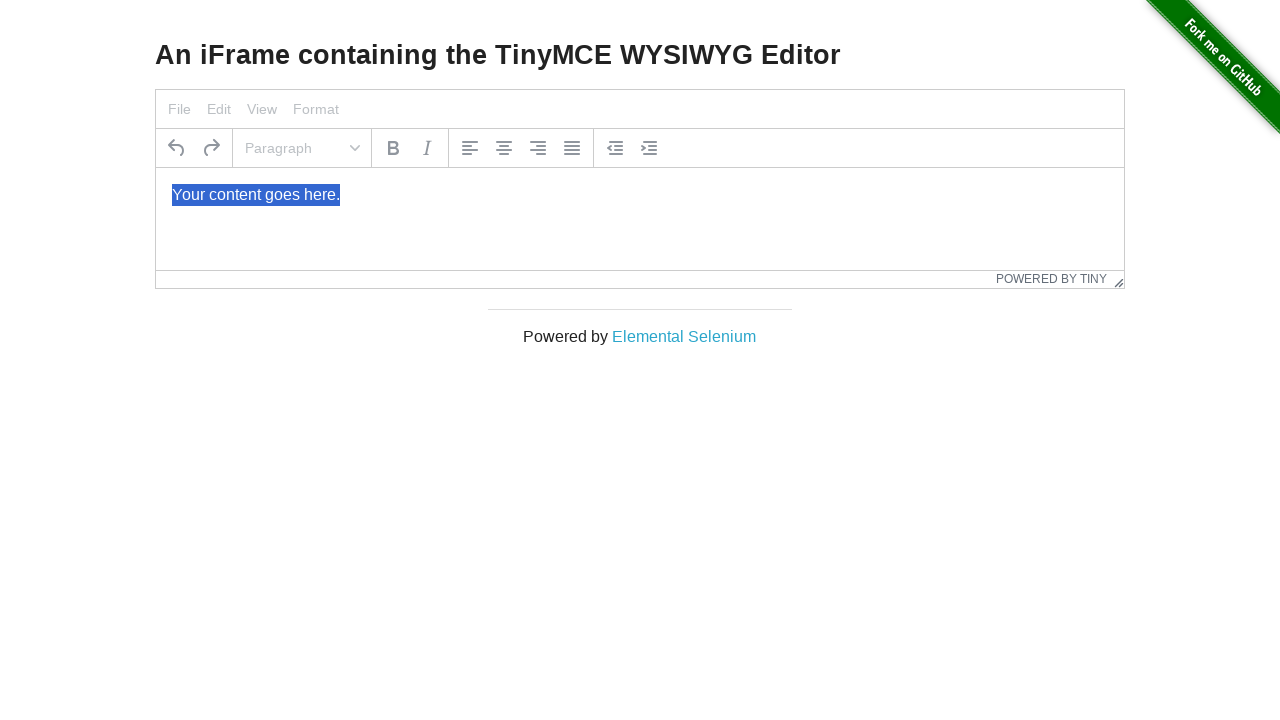